Prints out the text content of all links on the page

Starting URL: https://www.openxcell.com

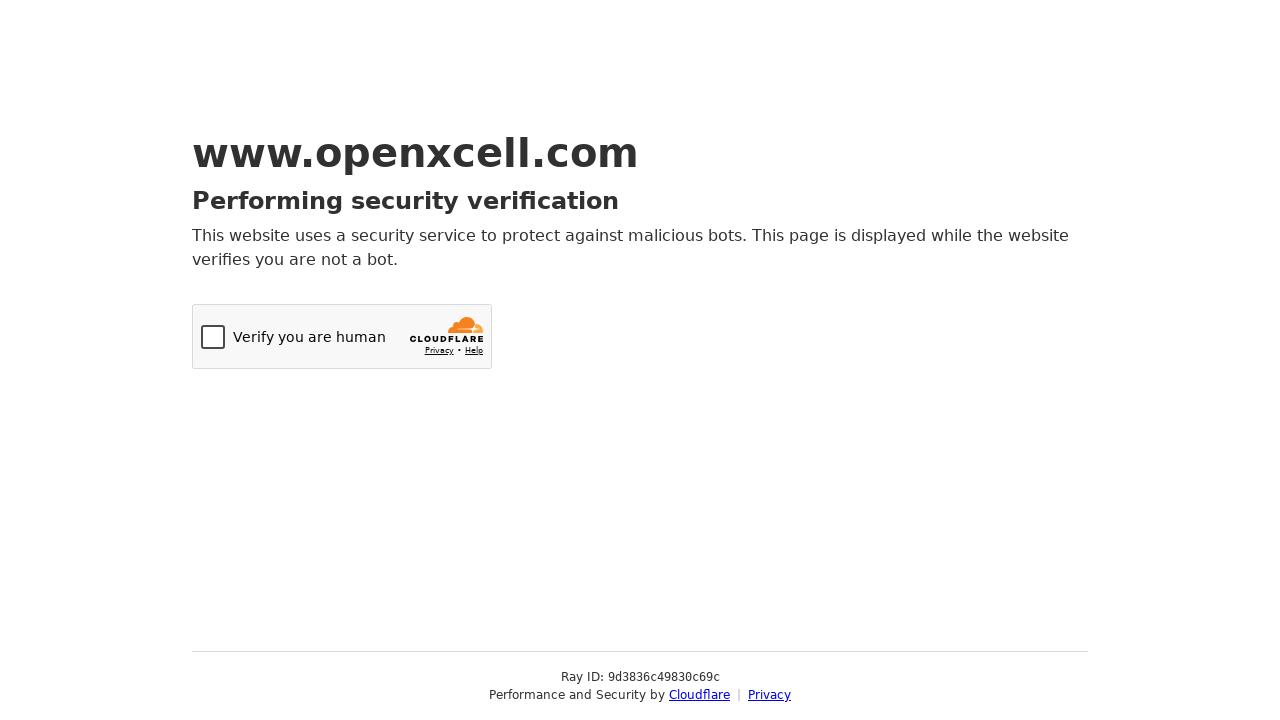

Navigated to https://www.openxcell.com
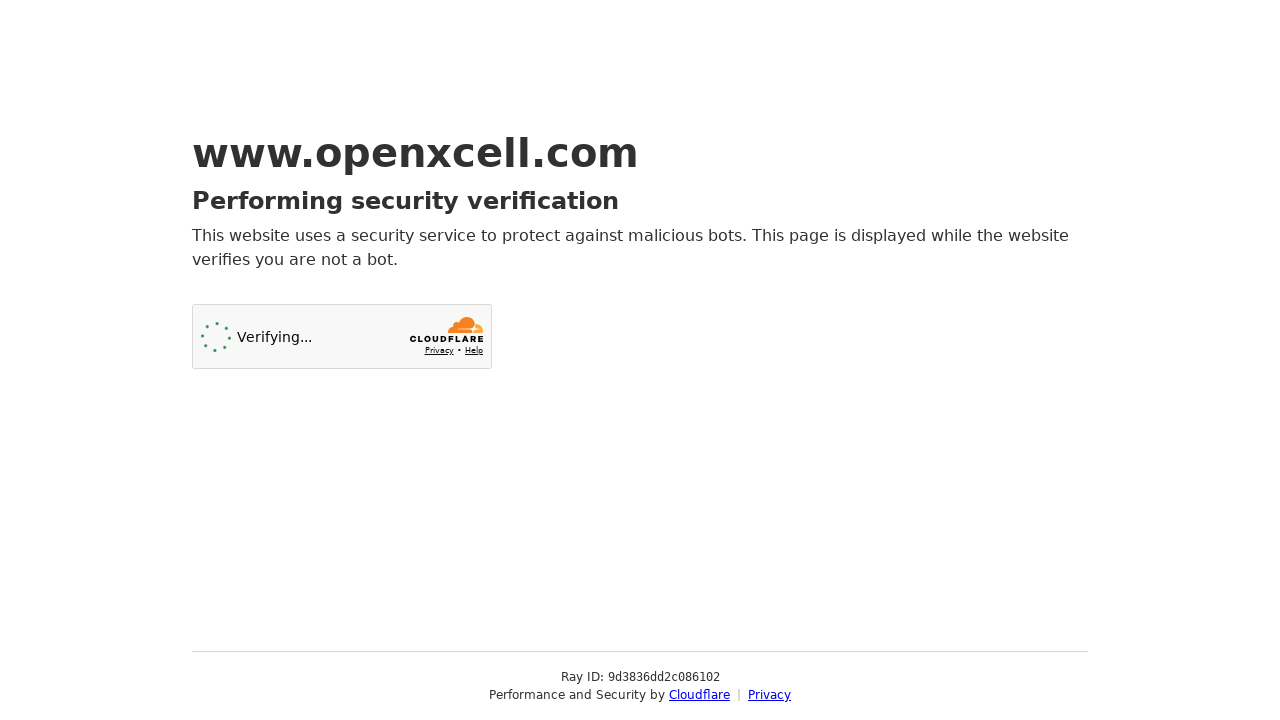

Located all links on the page
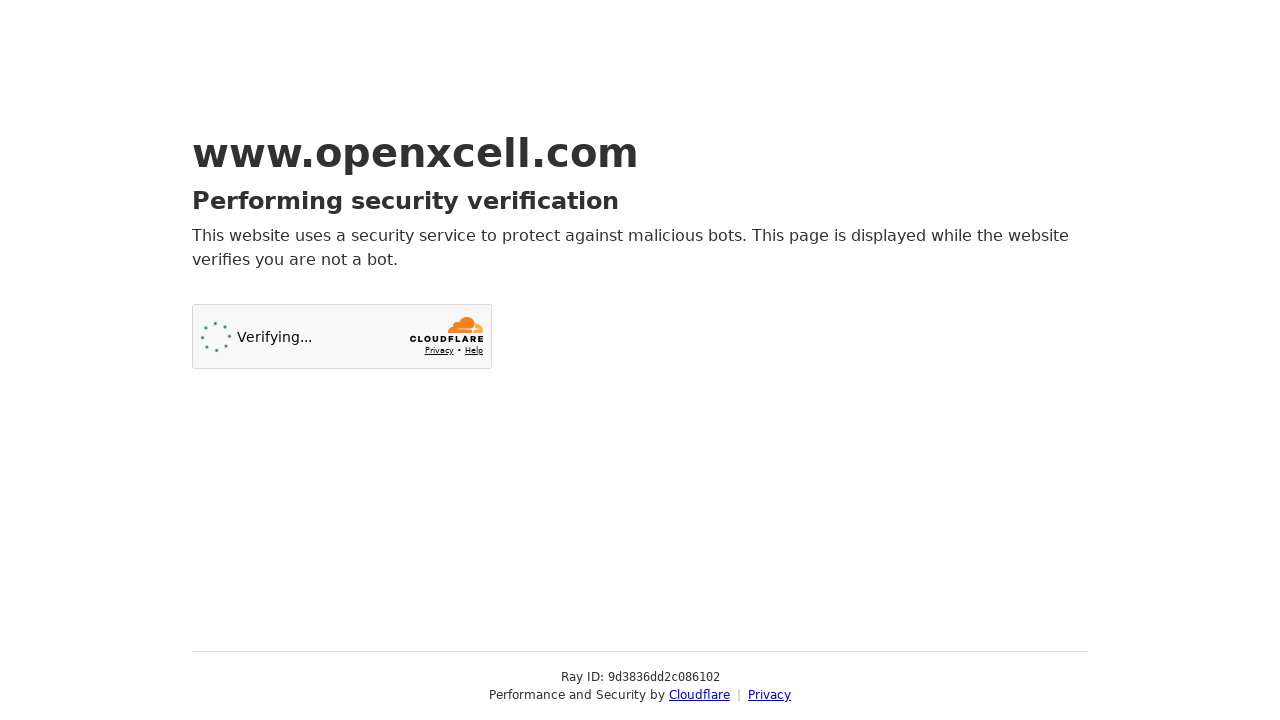

Extracted and printed link text: Cloudflare
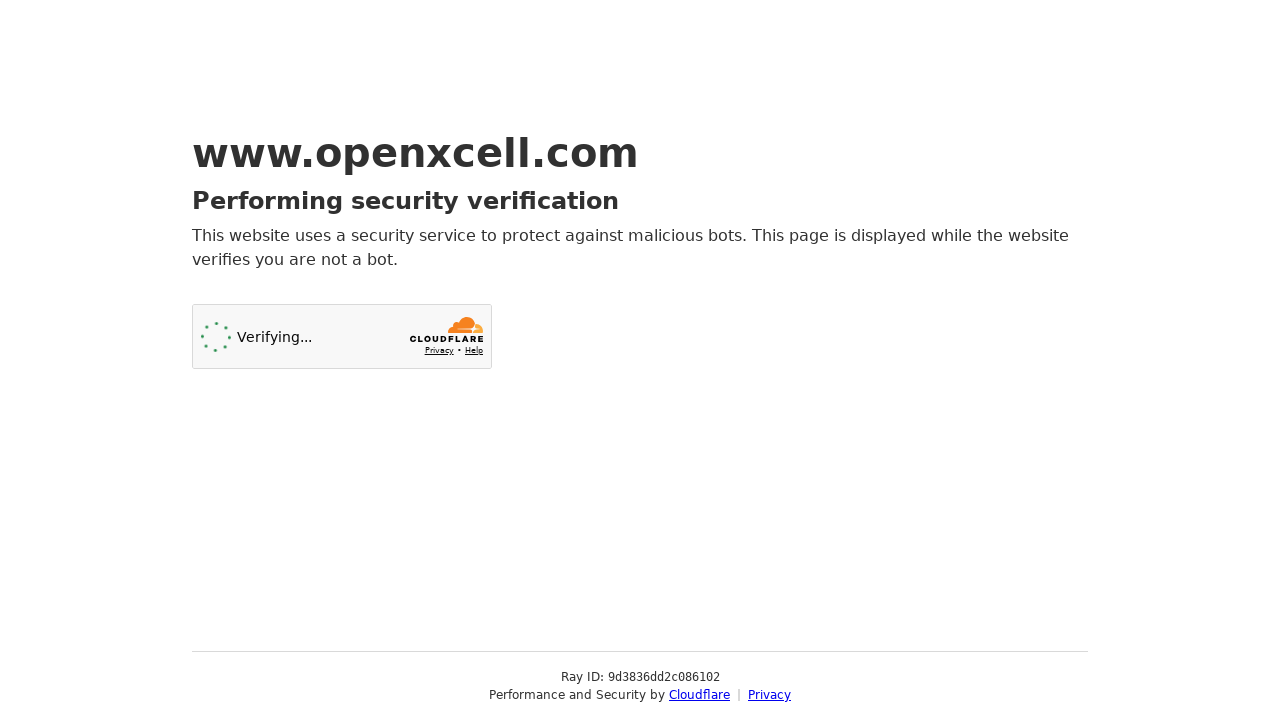

Extracted and printed link text: Privacy
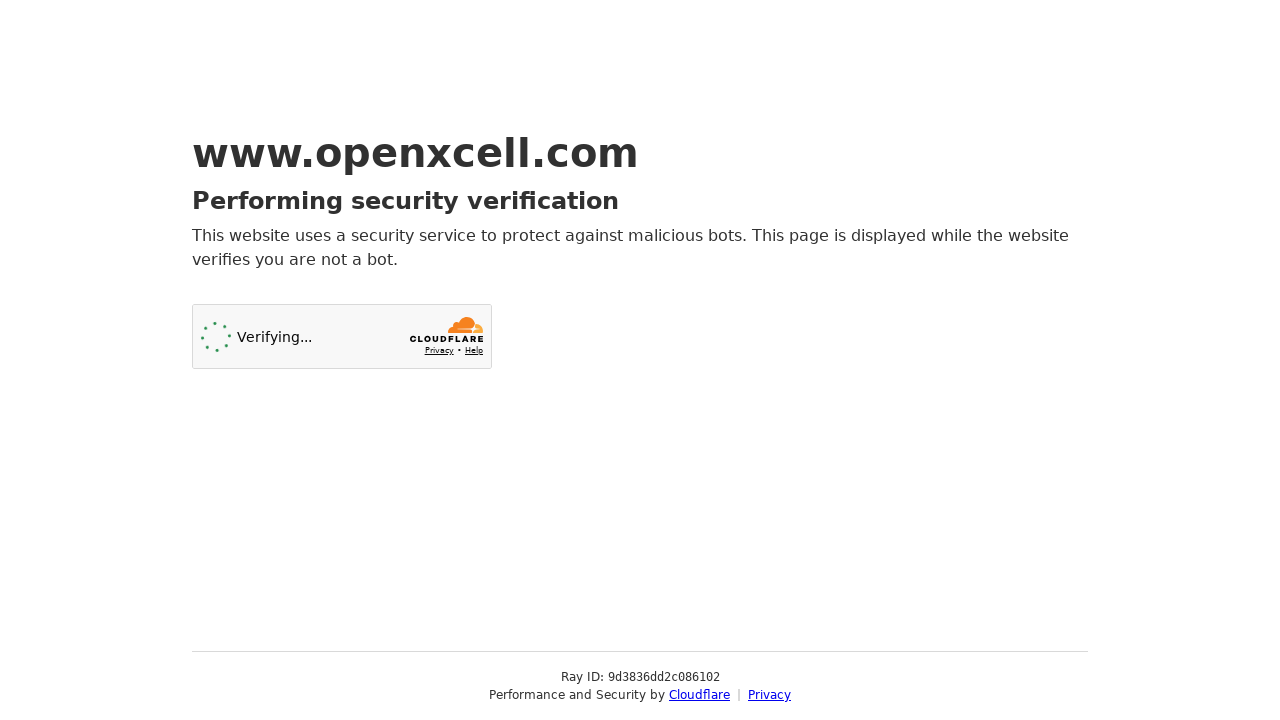

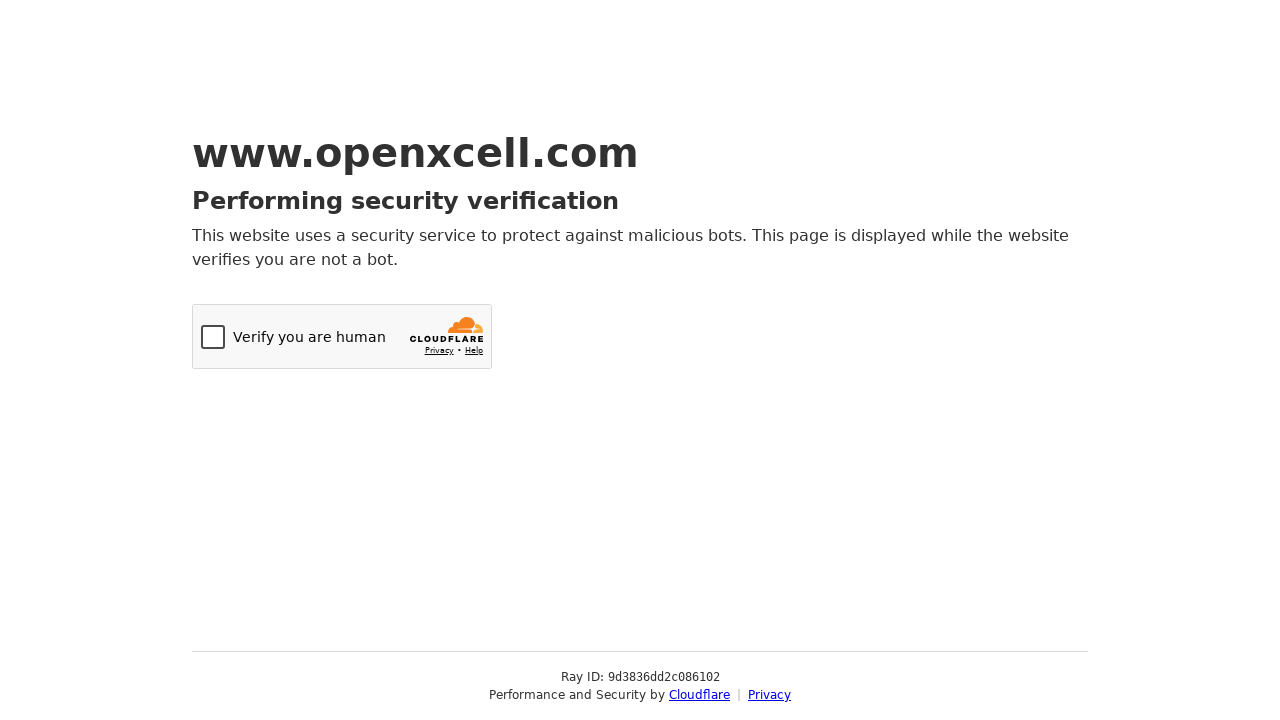